Tests browser window management by navigating to a webpage, getting the page title, and manipulating window position and size properties

Starting URL: https://www.eurotechstudy.com/en/index

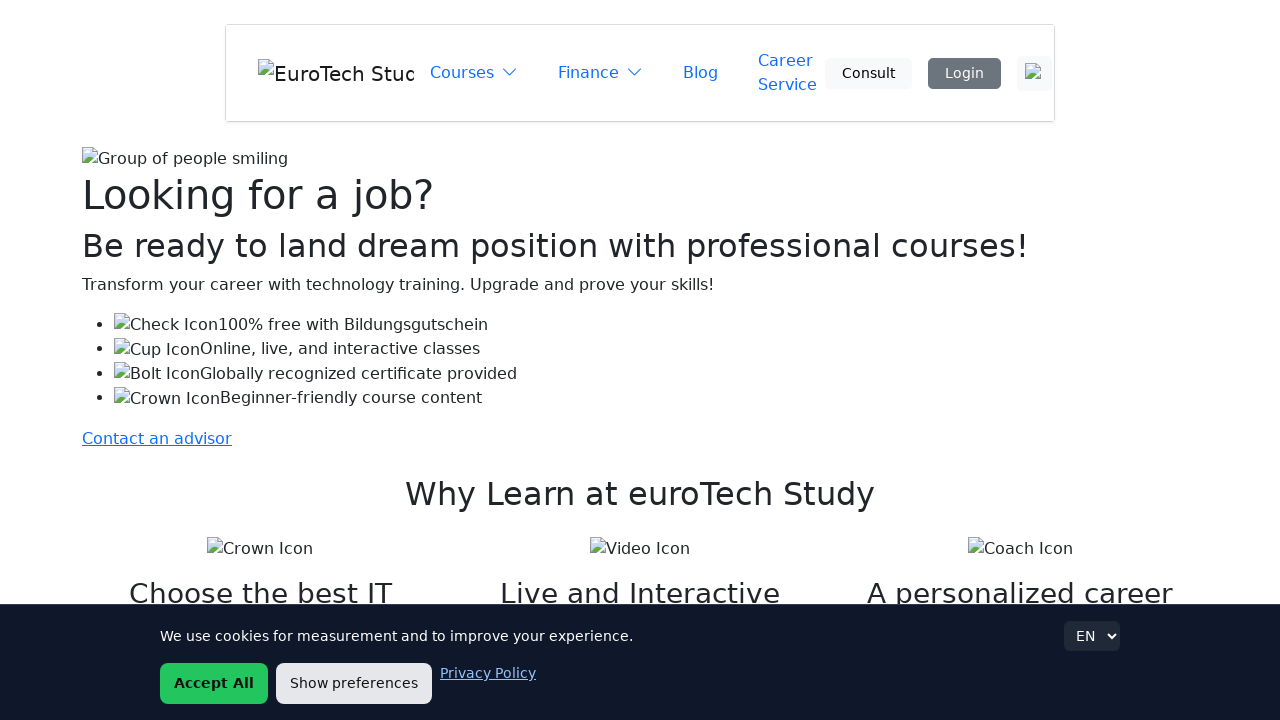

Retrieved page title from Eurotech Study homepage
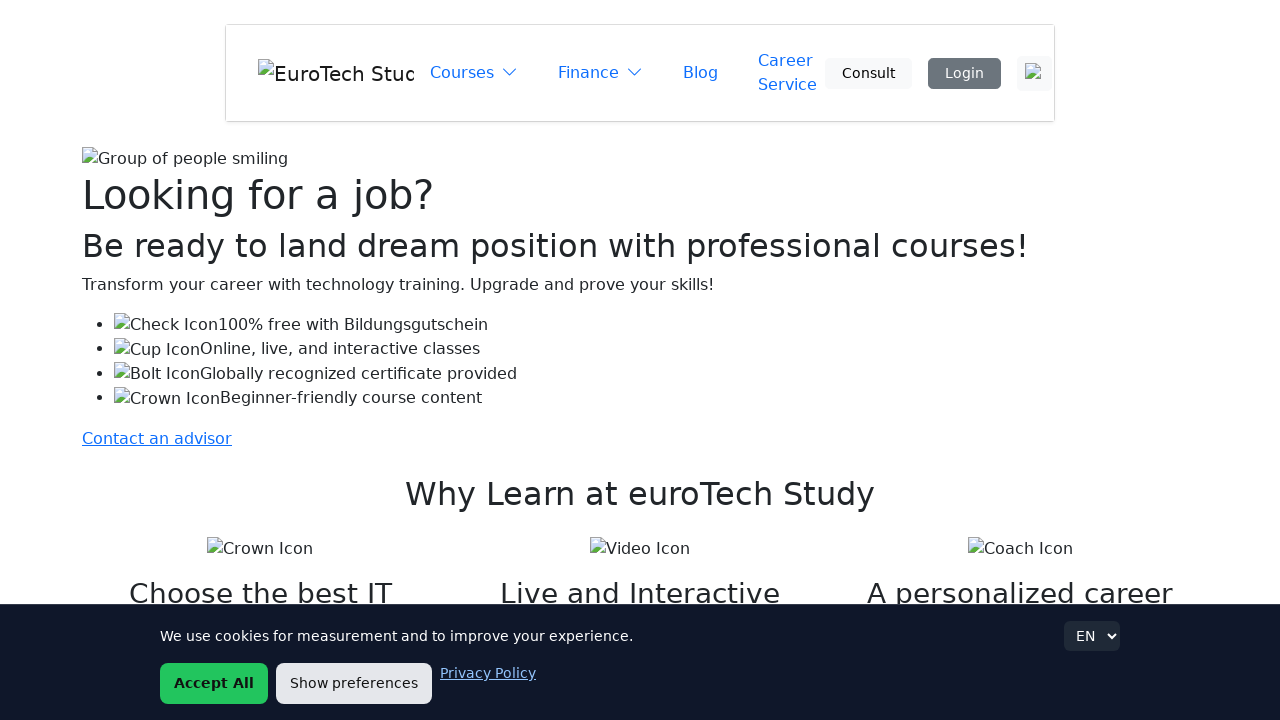

Retrieved current viewport size
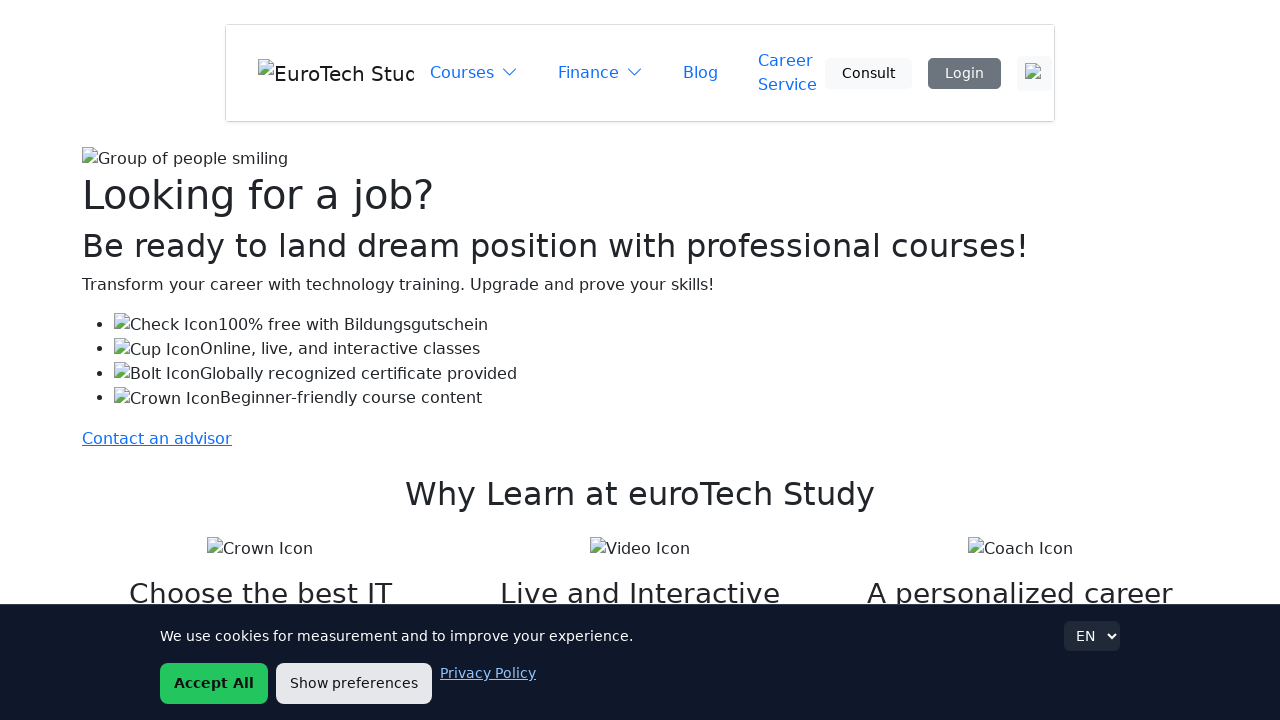

Set viewport size to 520x1000 pixels
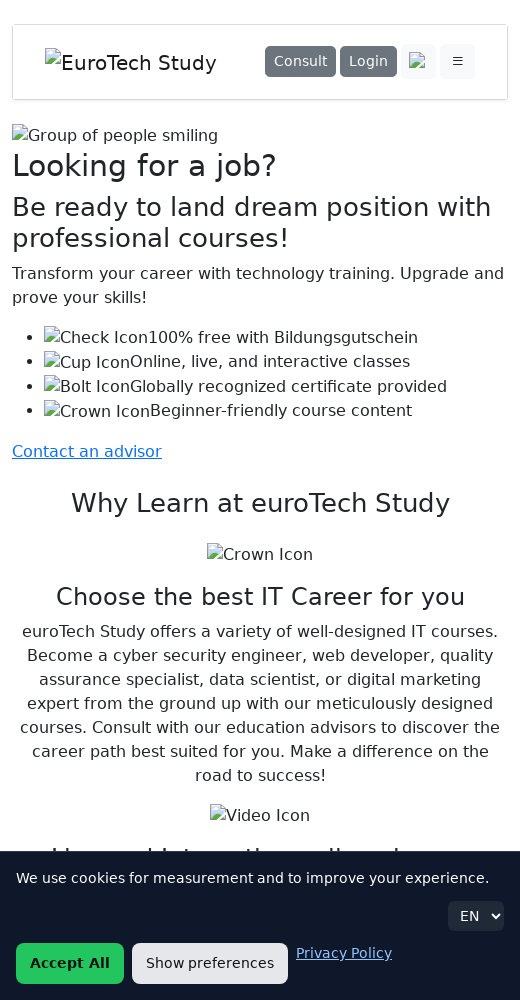

Retrieved updated viewport size after resize
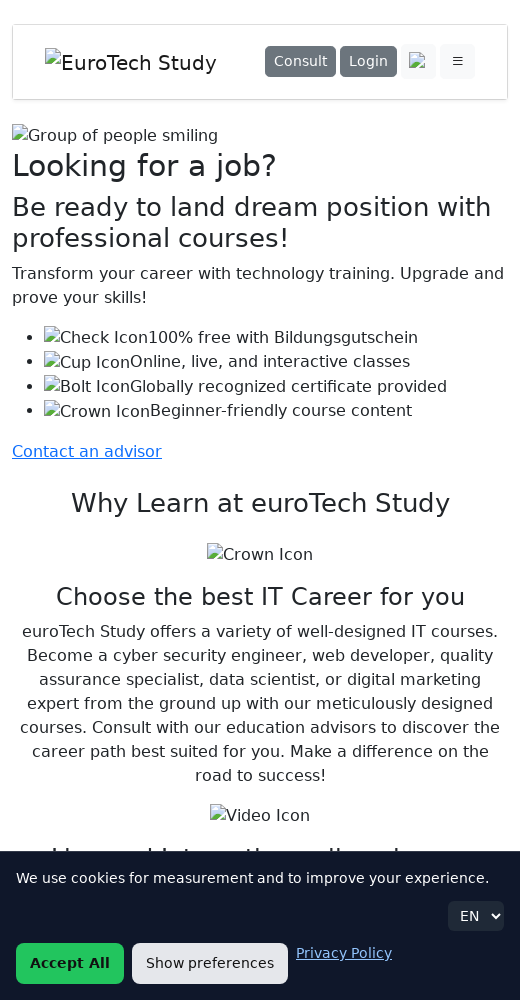

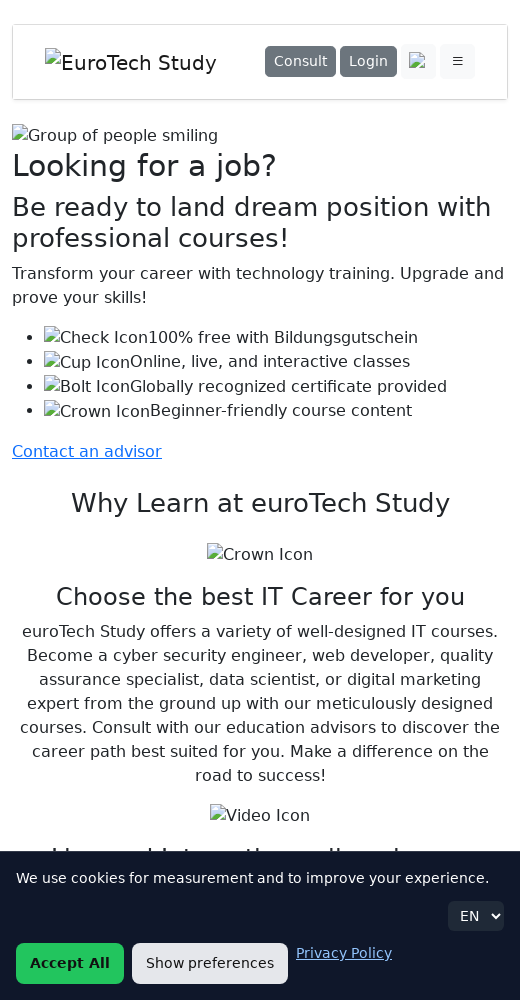